Tests multi-select dropdown functionality by selecting multiple superhero options and then deselecting all

Starting URL: https://letcode.in/test

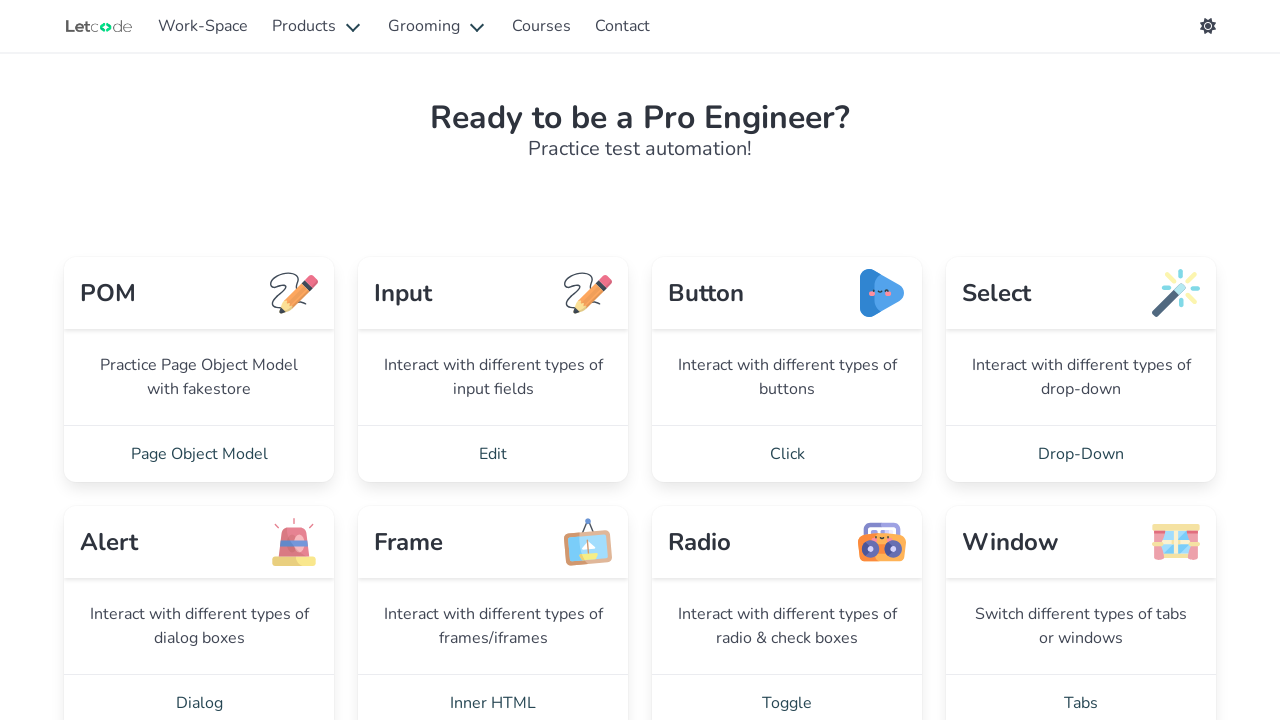

Clicked on Drop-Down link to navigate to dropdown page at (1081, 454) on a:text('Drop-Down')
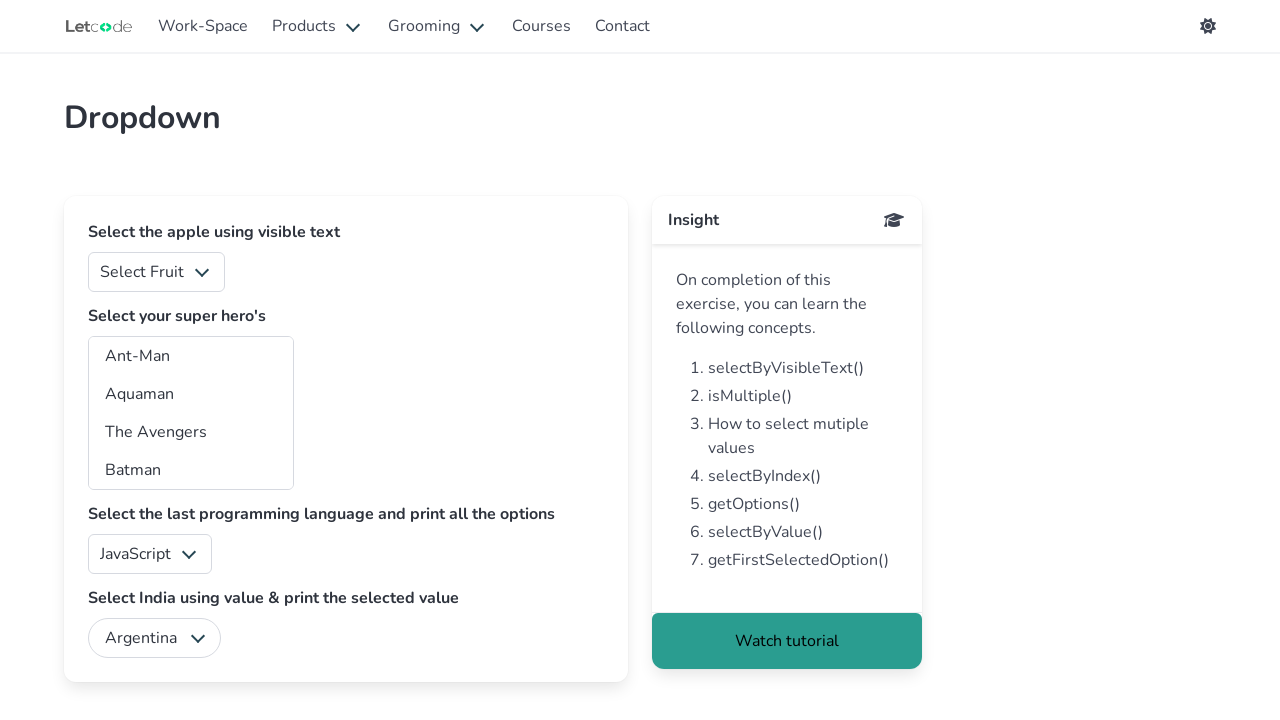

Waited for superheros dropdown to be available
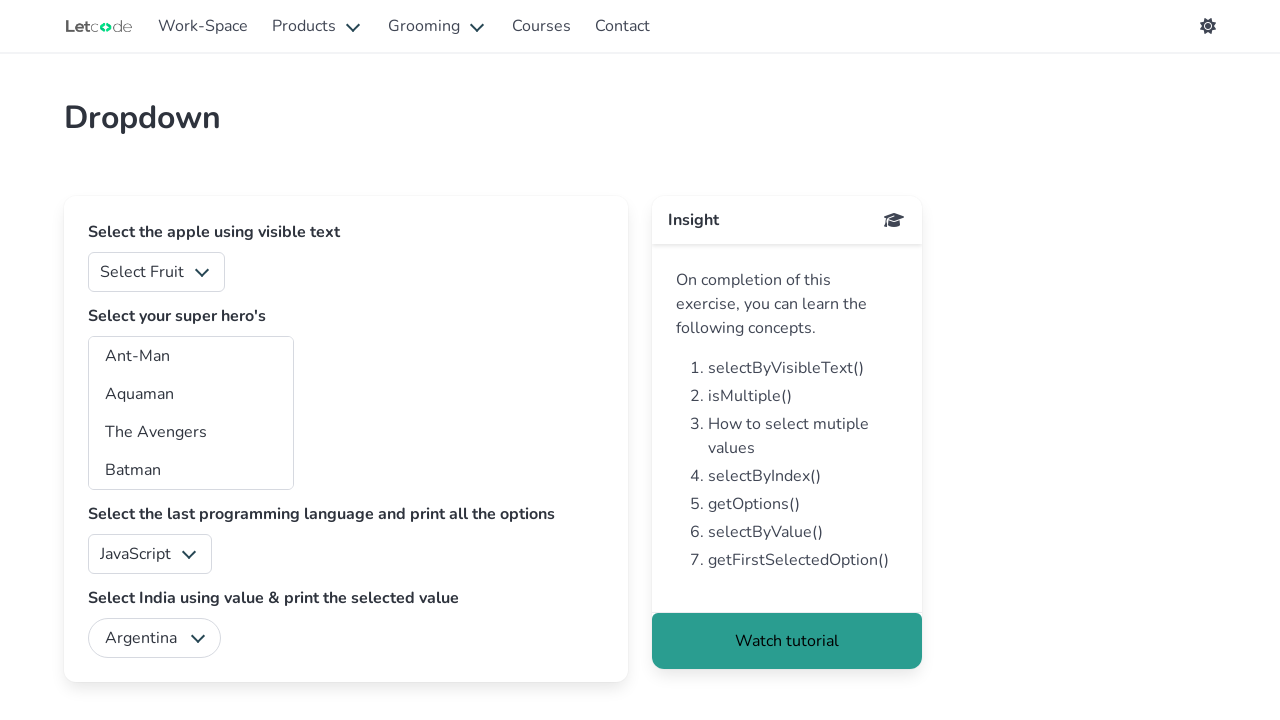

Selected multiple superhero options: Batman, Ant-Man, Ghost Rider on #superheros
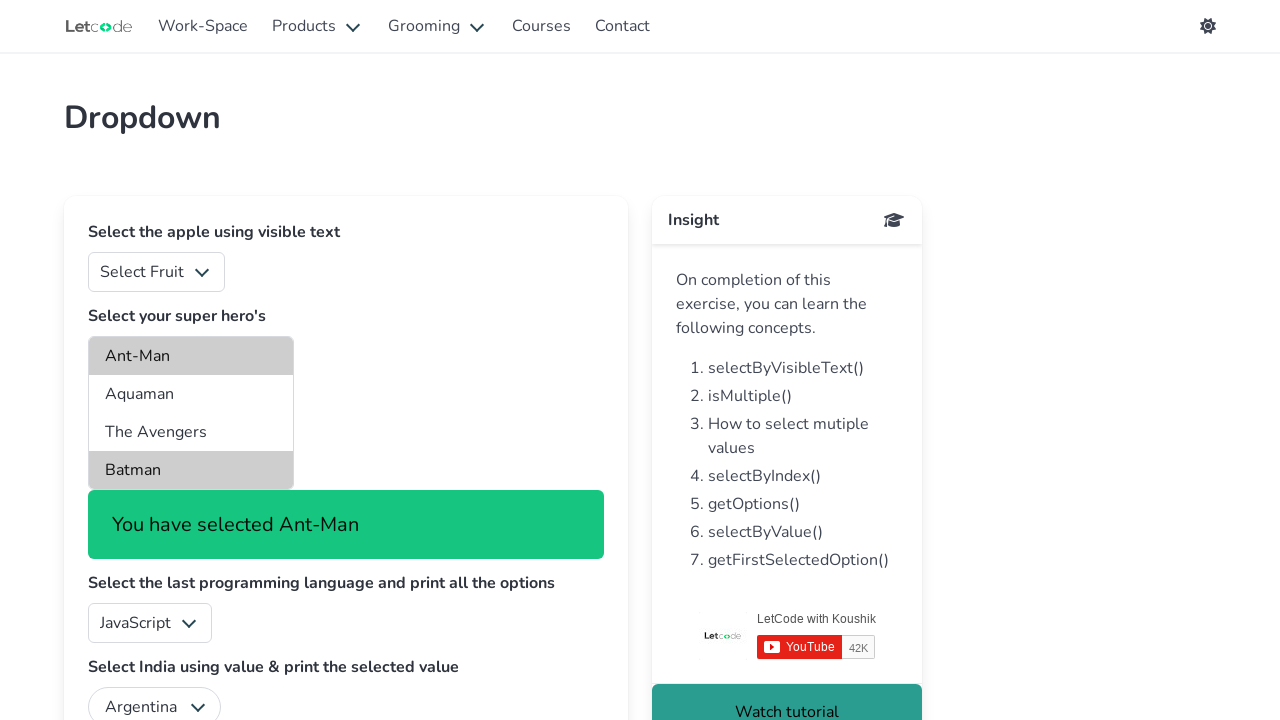

Waited 4 seconds to view selections
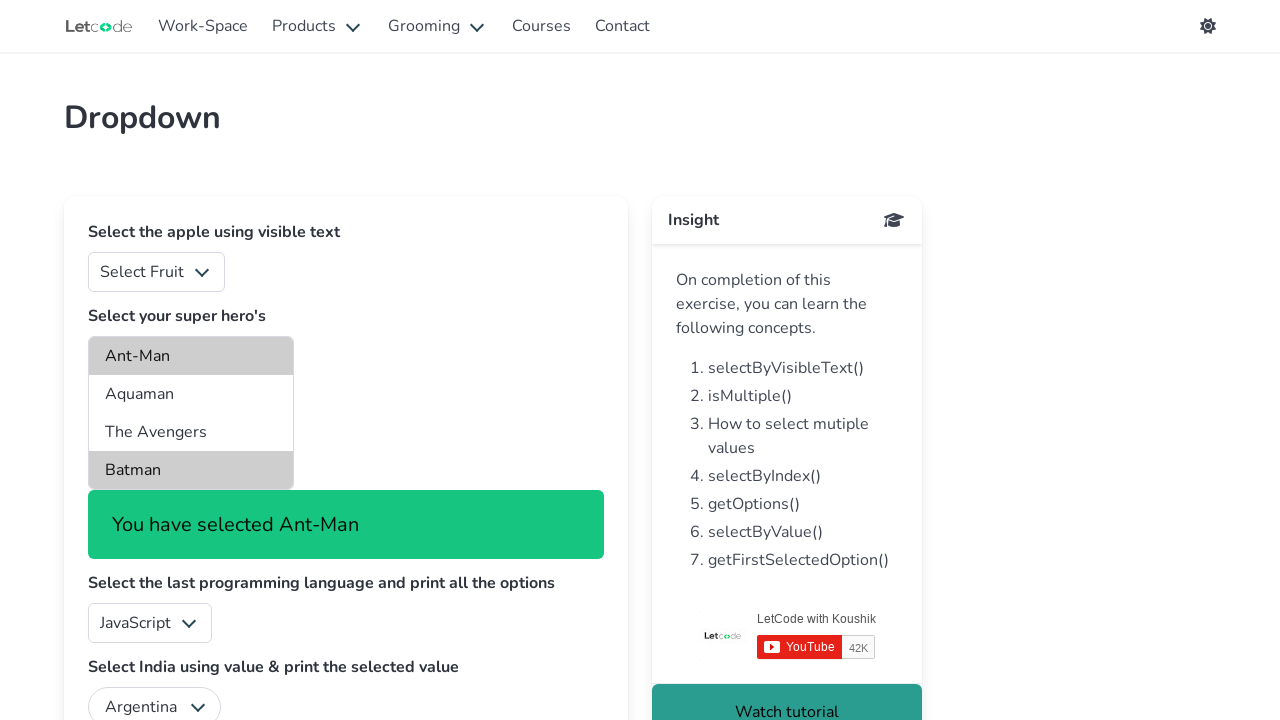

Deselected all superhero options on #superheros
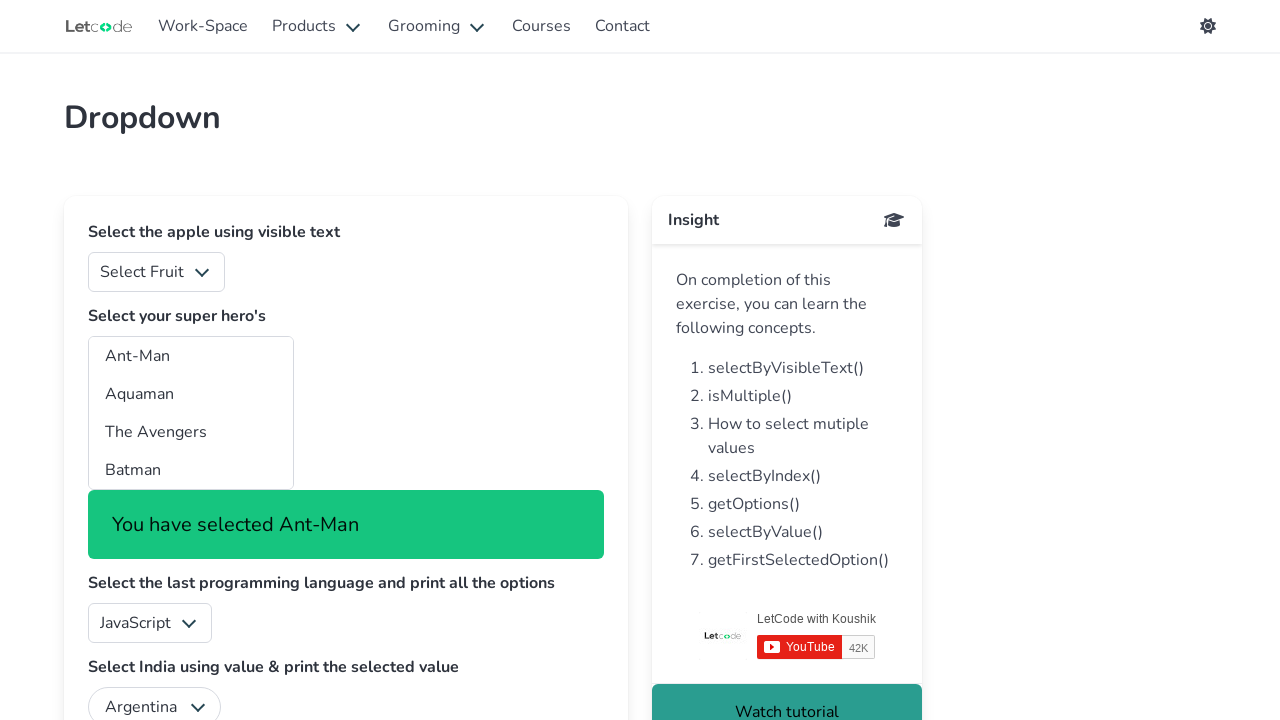

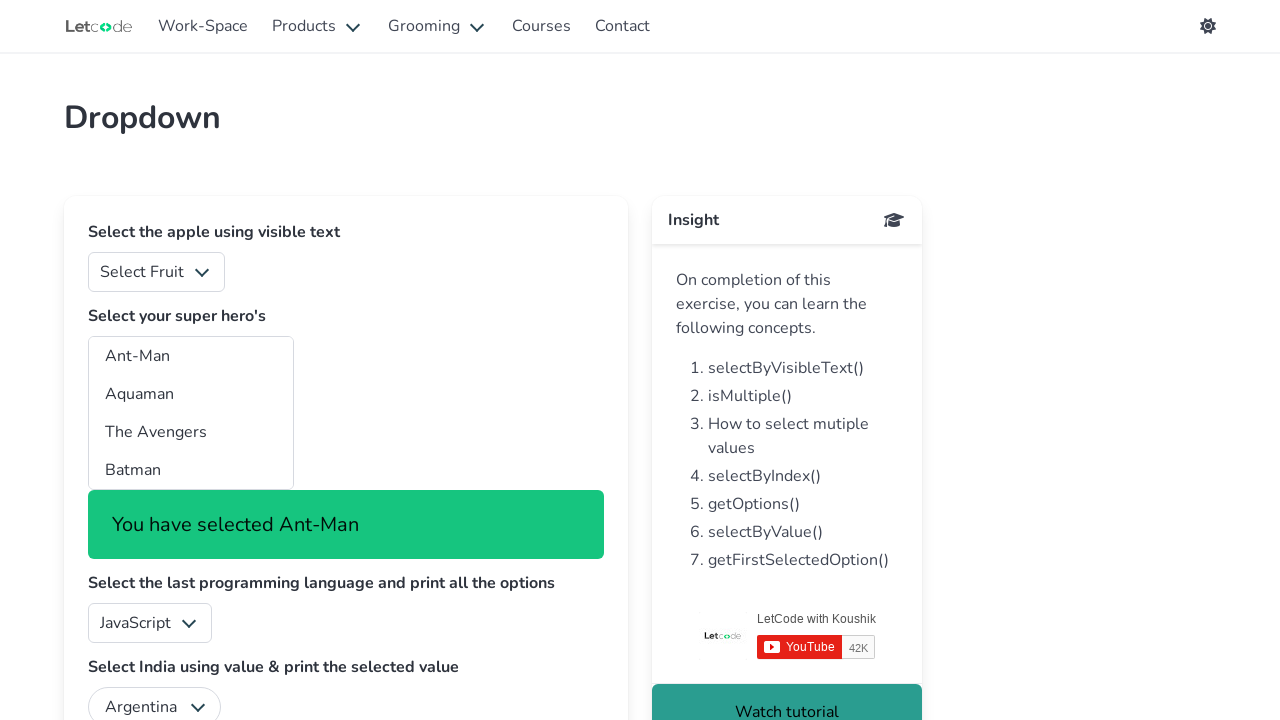